Tests drag and drop functionality by dragging an Angular logo image element to a target drop zone

Starting URL: https://demo.automationtesting.in/Static.html

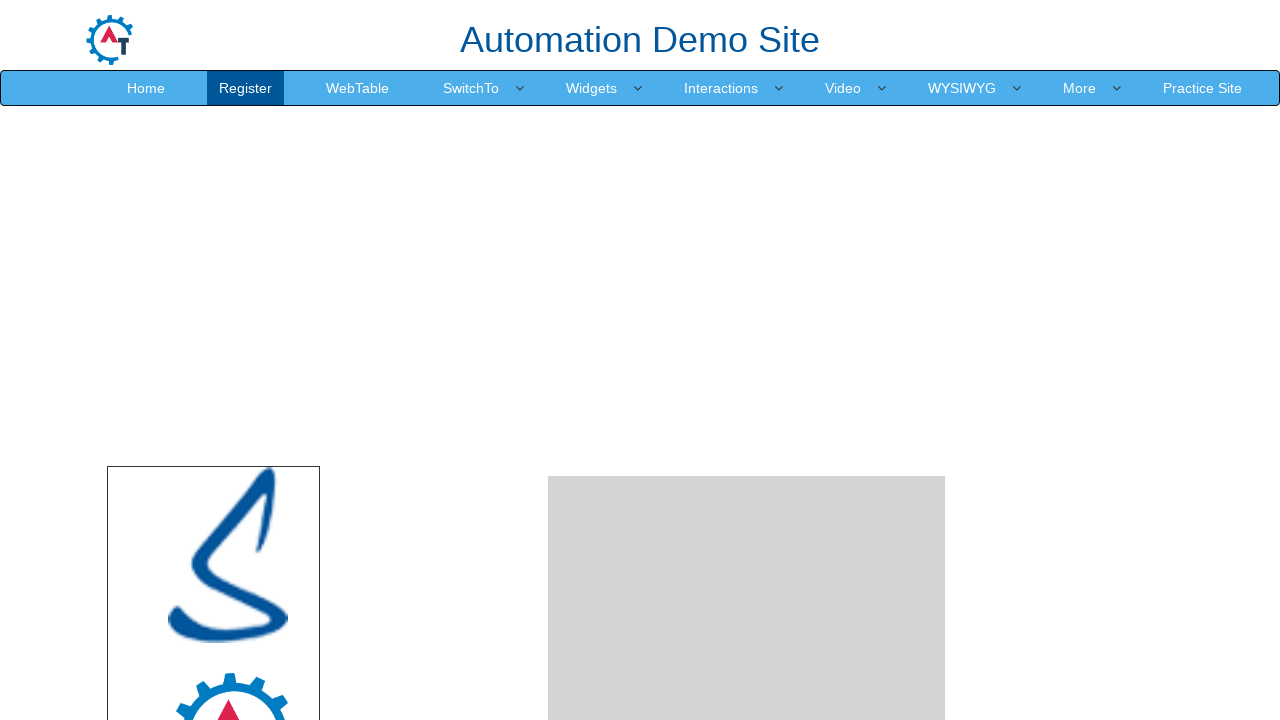

Navigated to drag and drop demo page
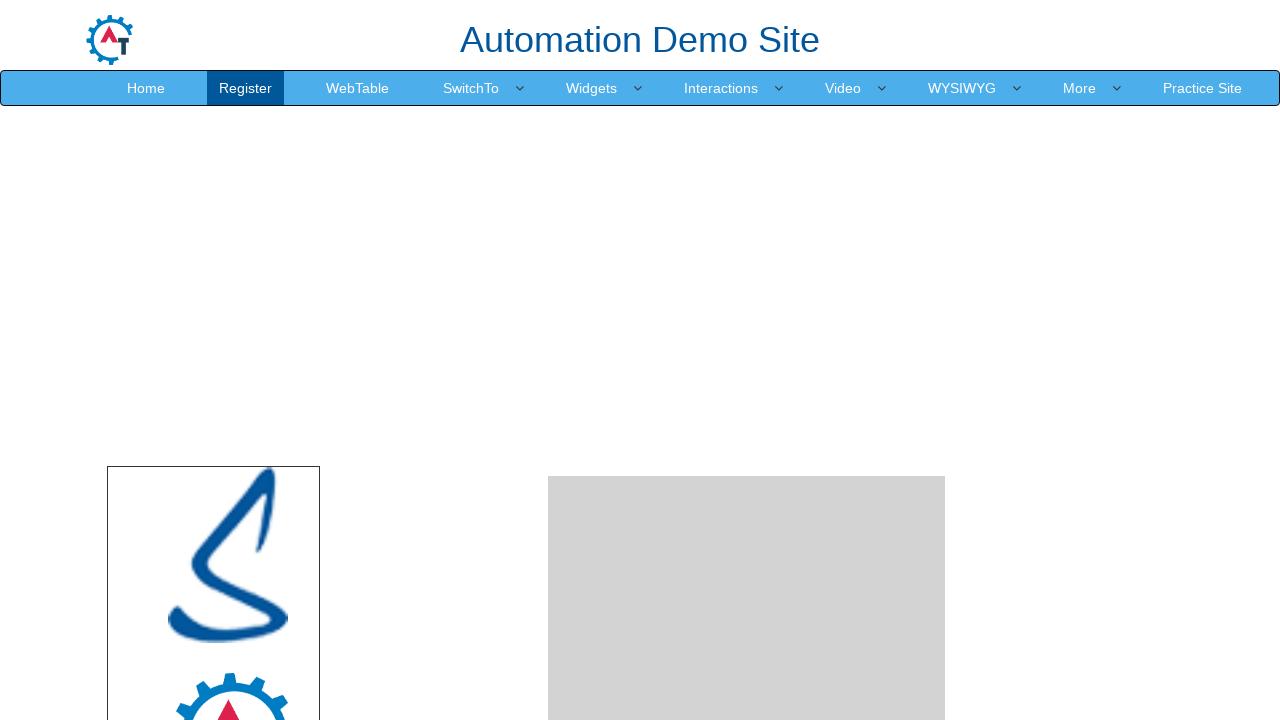

Located Angular logo image element
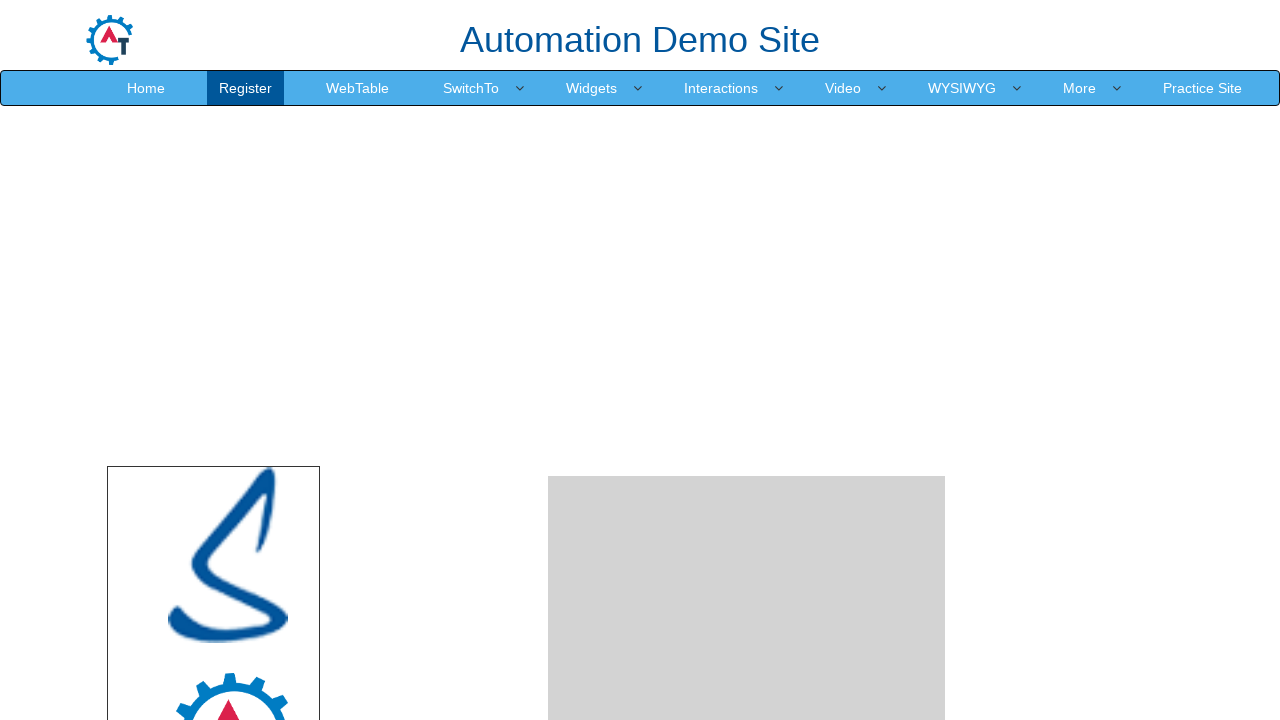

Located target drop zone
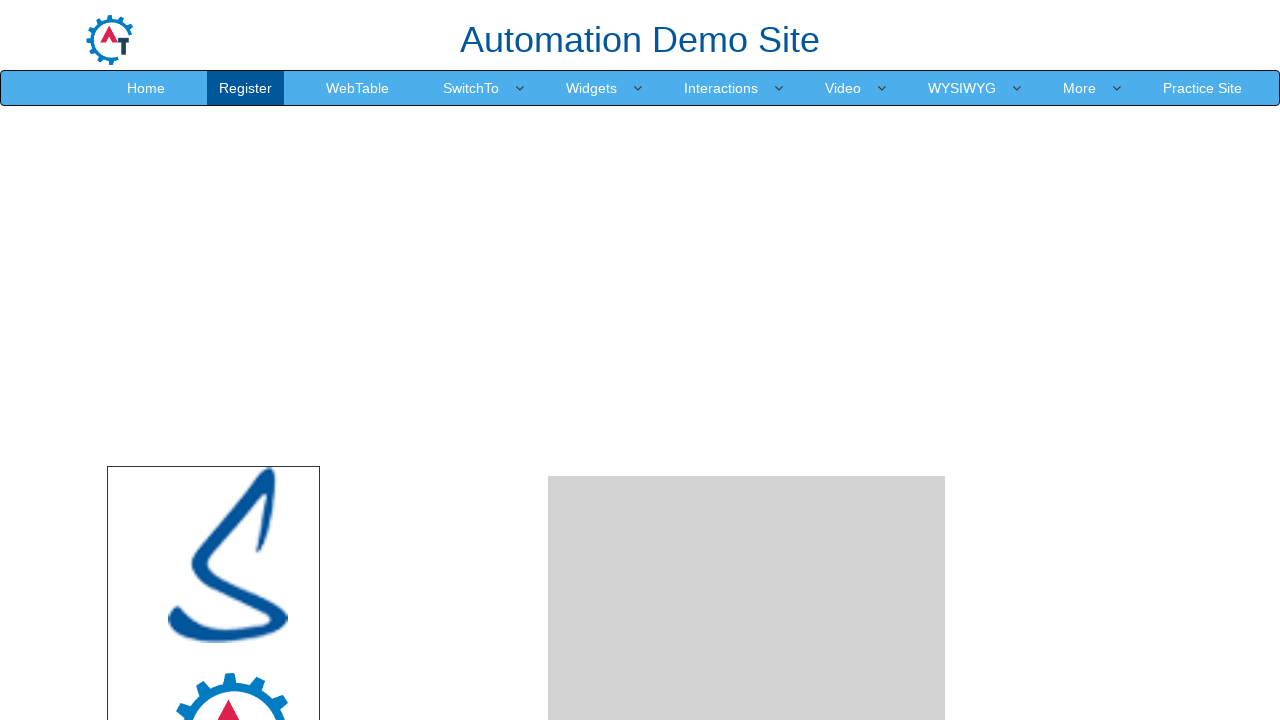

Dragged Angular logo to target drop zone at (747, 481)
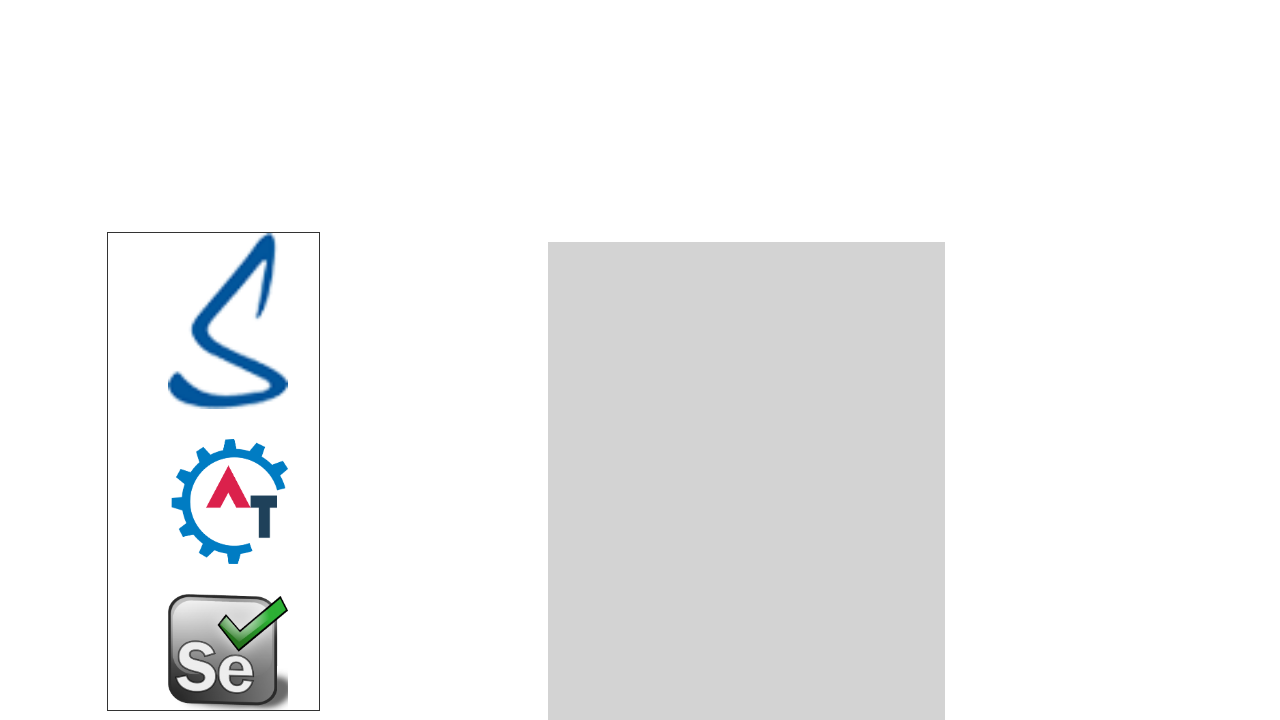

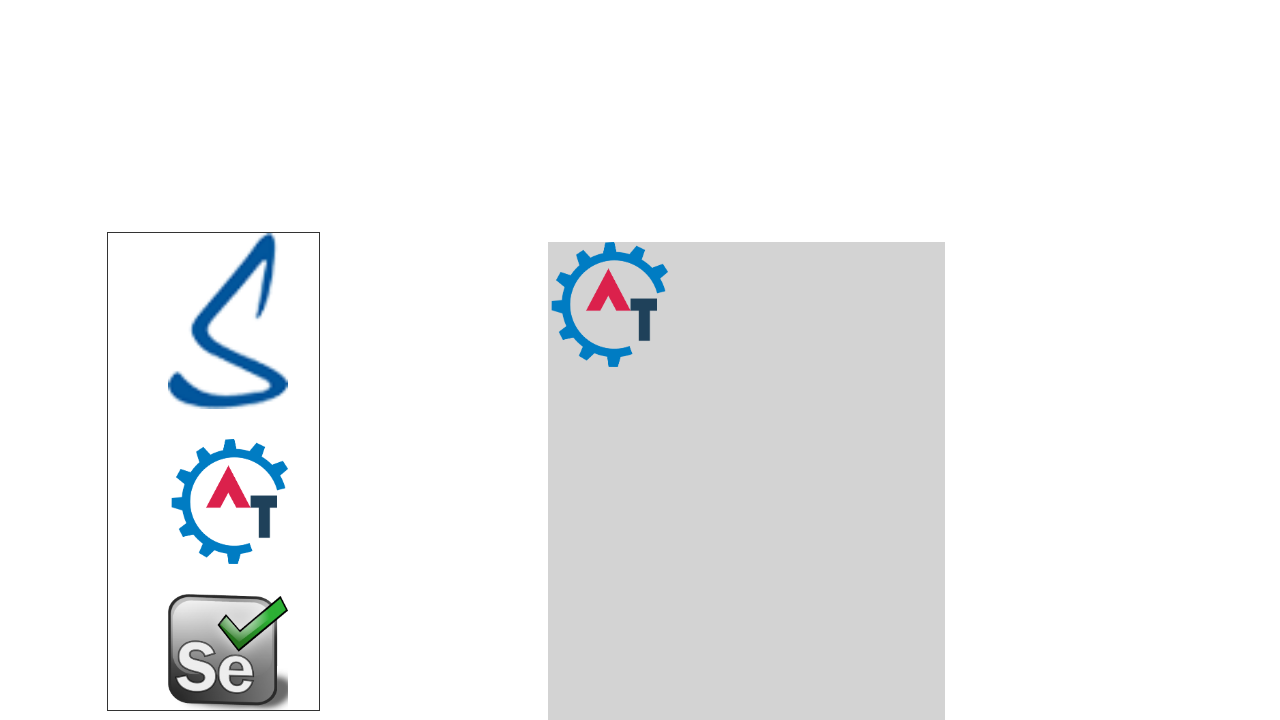